Navigates to the TataCliq website with maximized window and disabled notifications

Starting URL: https://www.tatacliq.com/

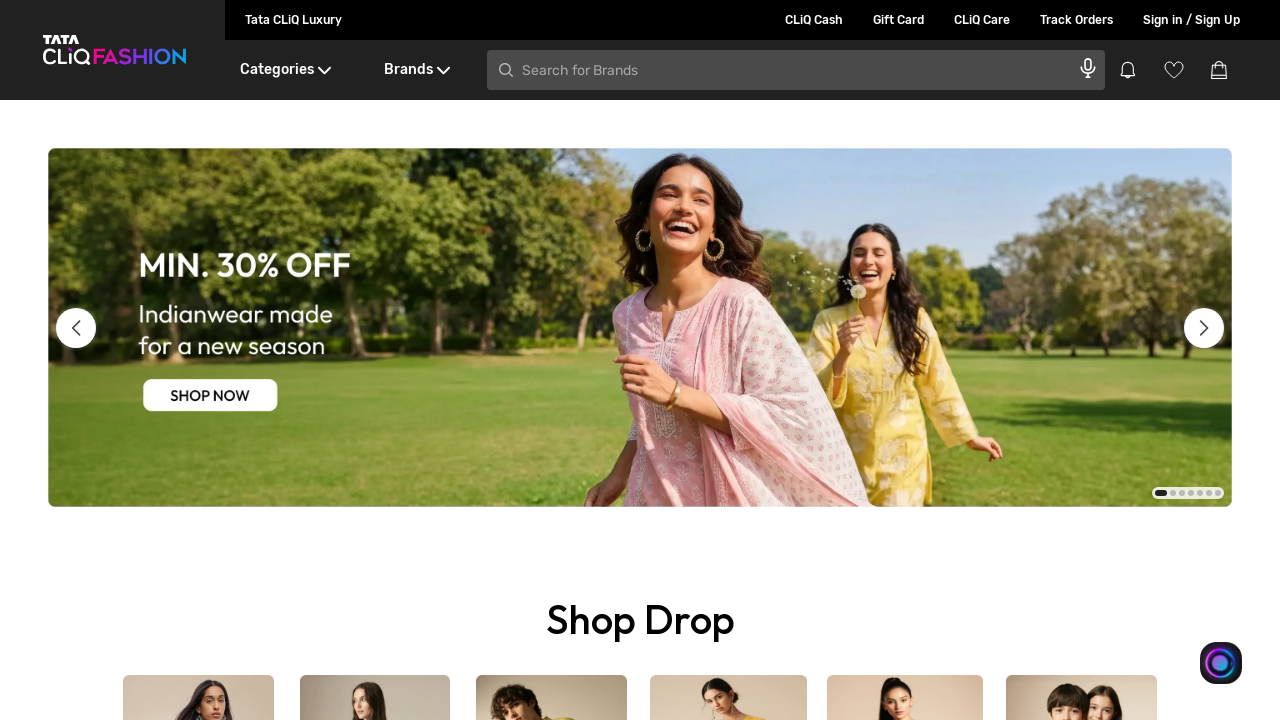

Waited for page to reach networkidle state
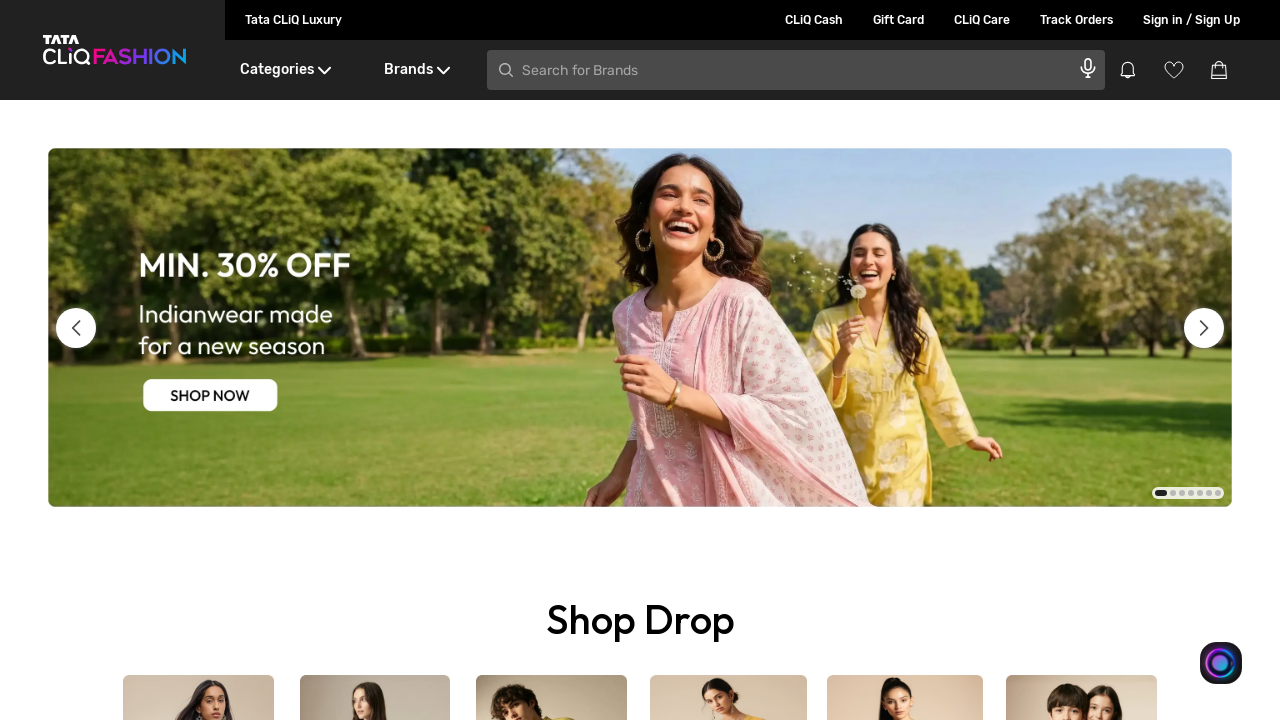

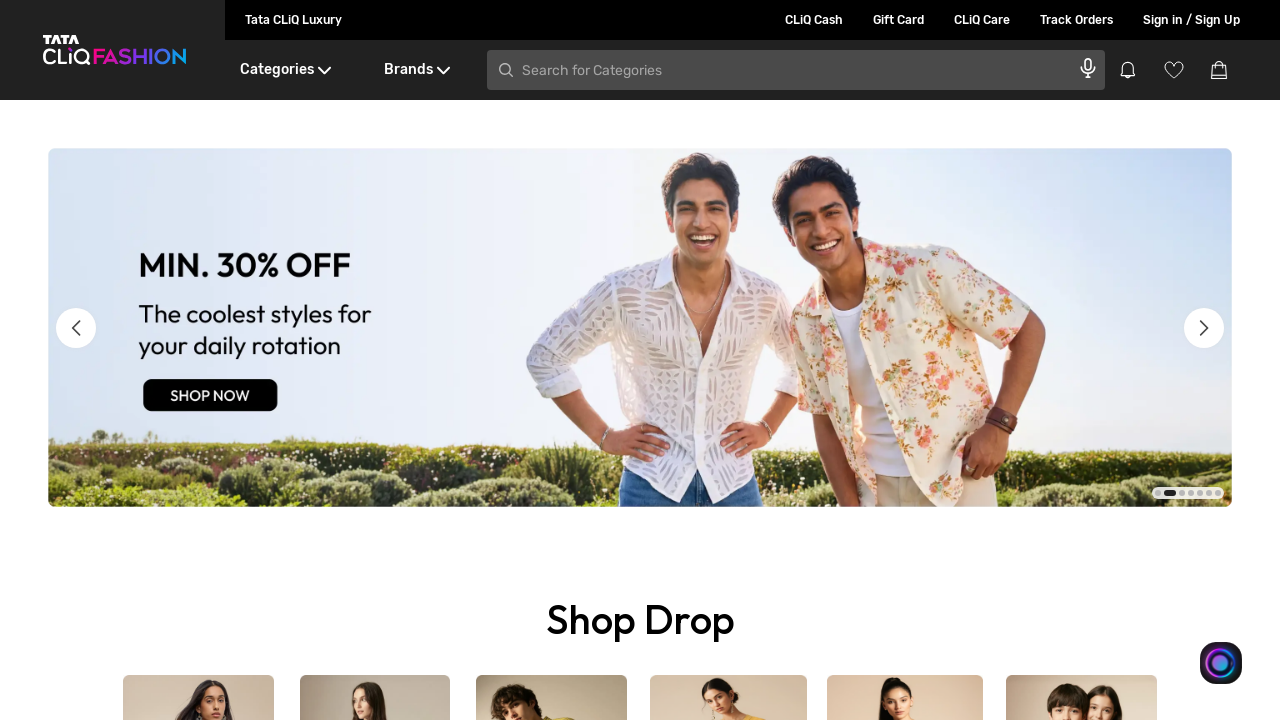